Tests keyboard navigation on Selenium documentation website by scrolling down, going to end of page, and scrolling back up

Starting URL: https://www.selenium.dev/

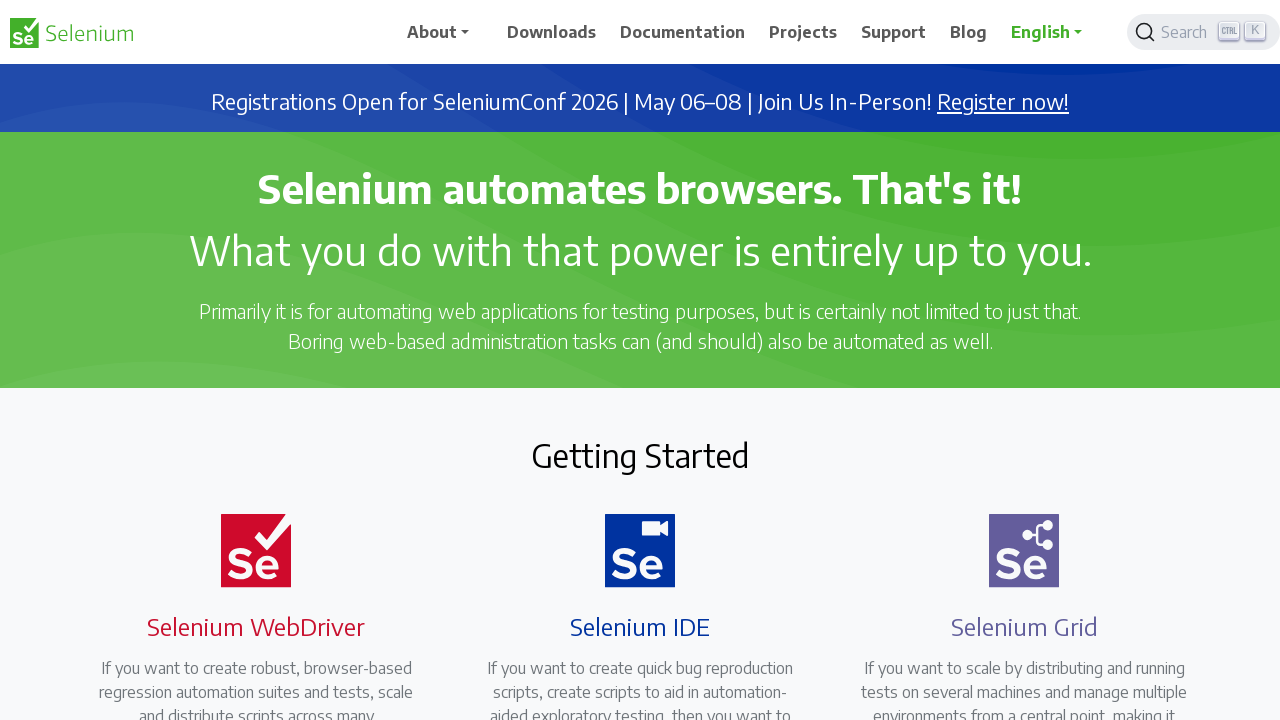

Scrolled down one page using PageDown key
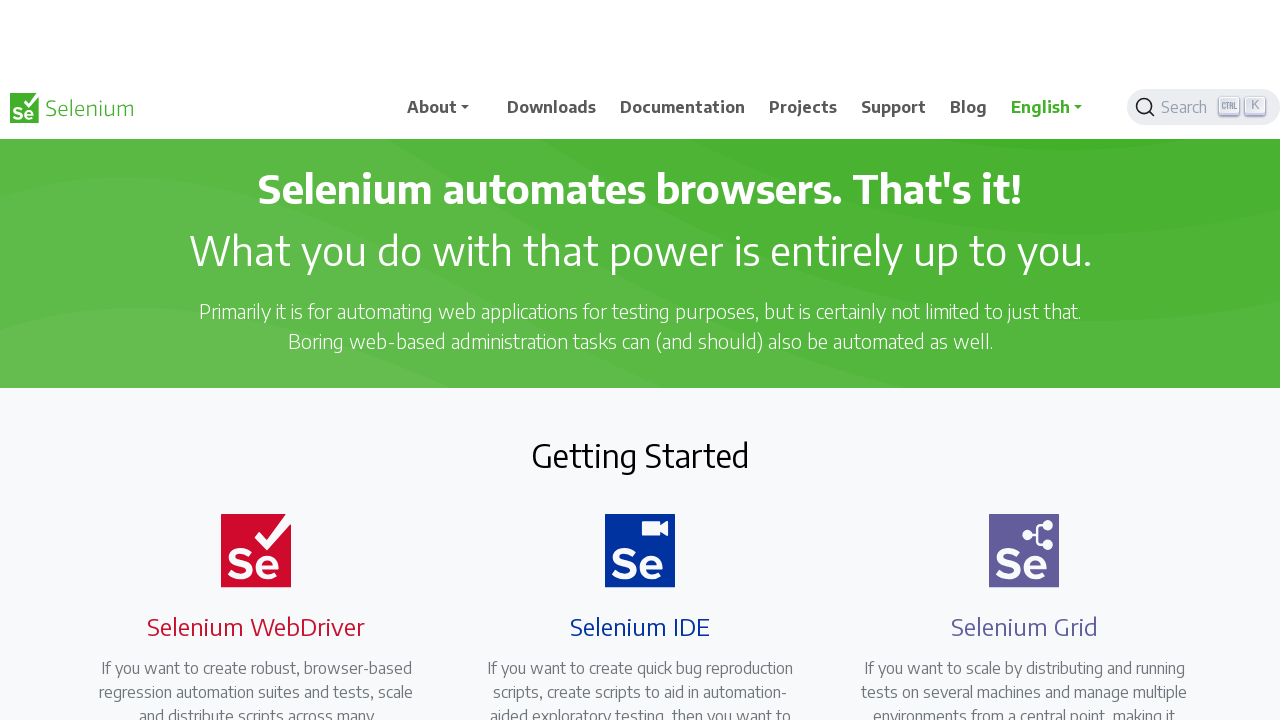

Scrolled to end of page using End key
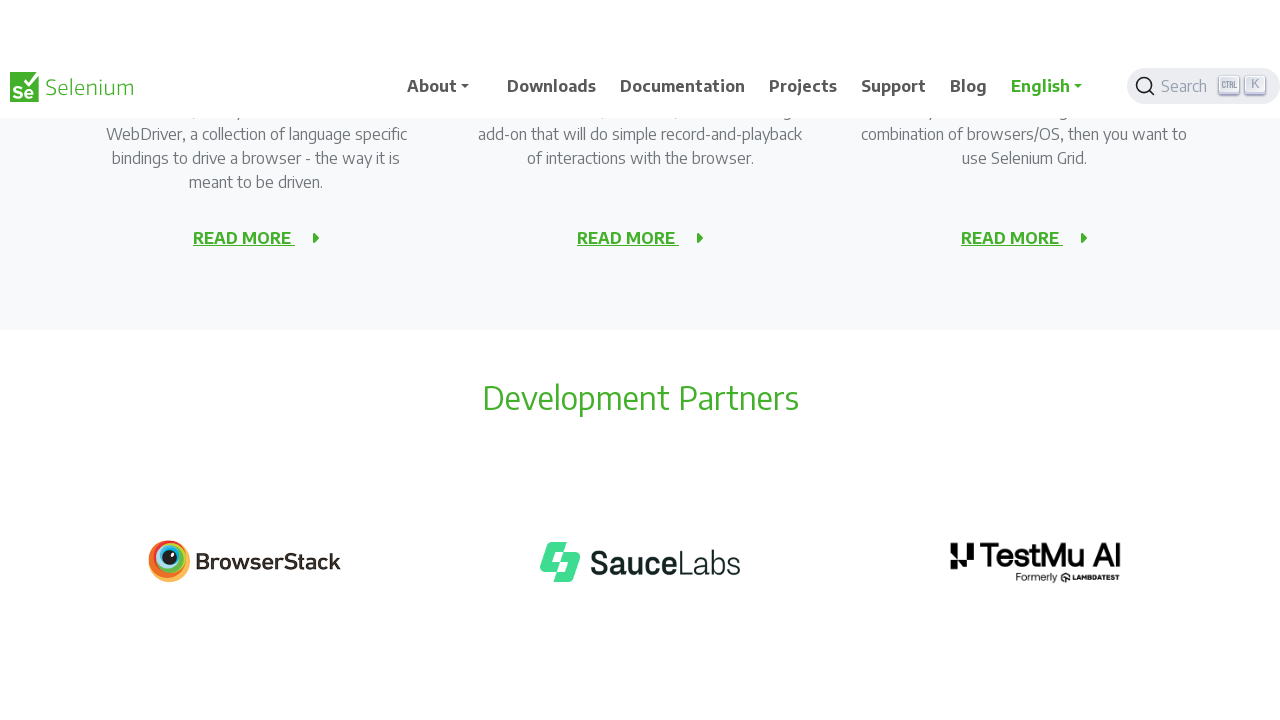

Scrolled up one page using PageUp key
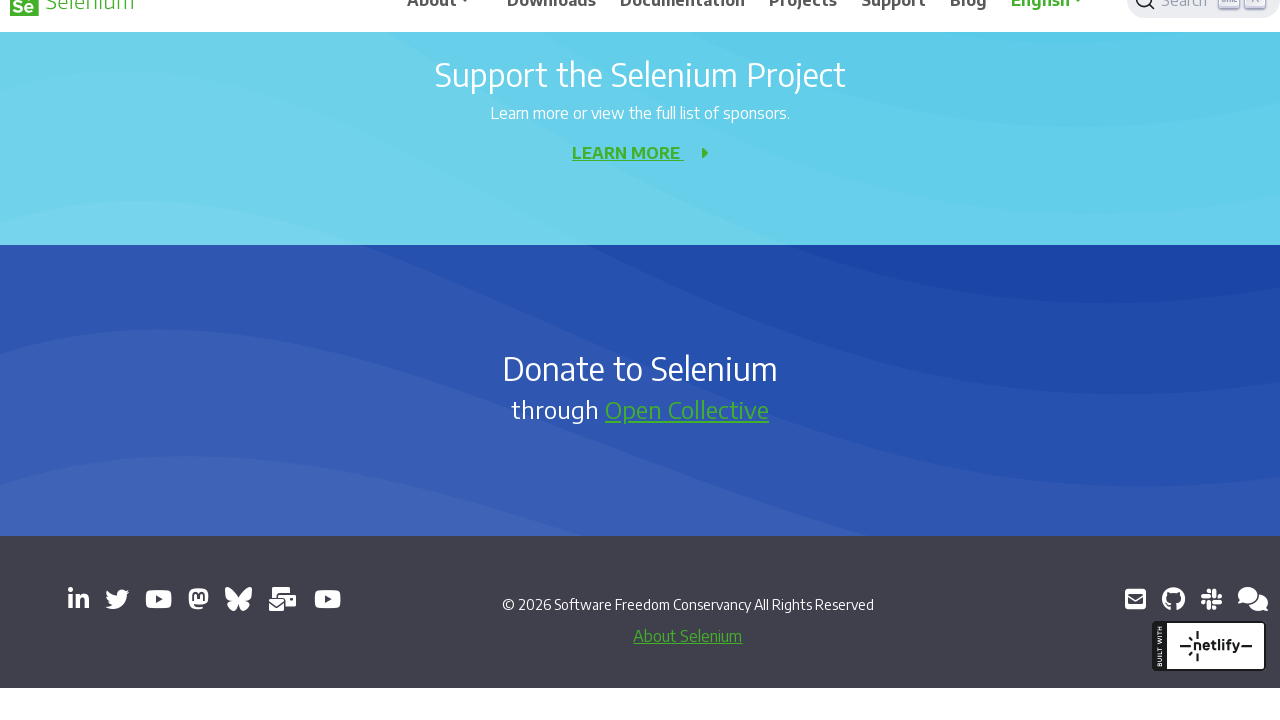

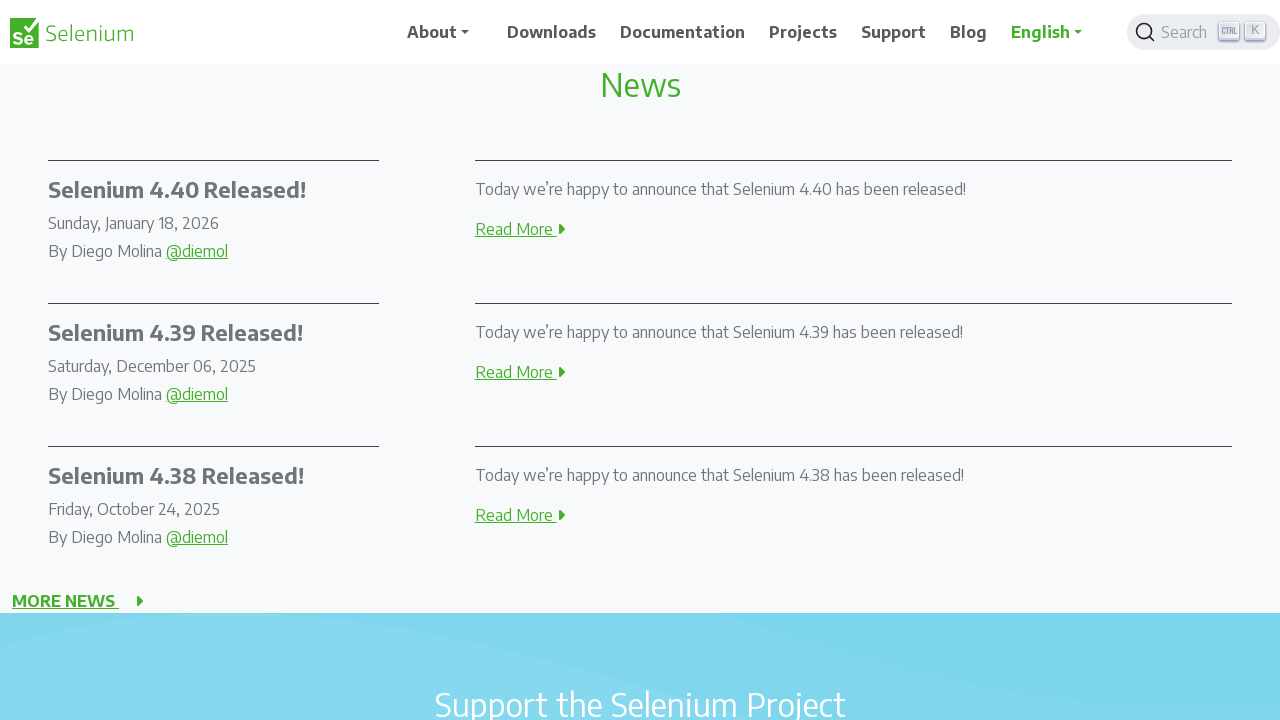